Fills personal information and tests entering date of birth directly through the input field with a specific date format.

Starting URL: https://demoqa.com/automation-practice-form

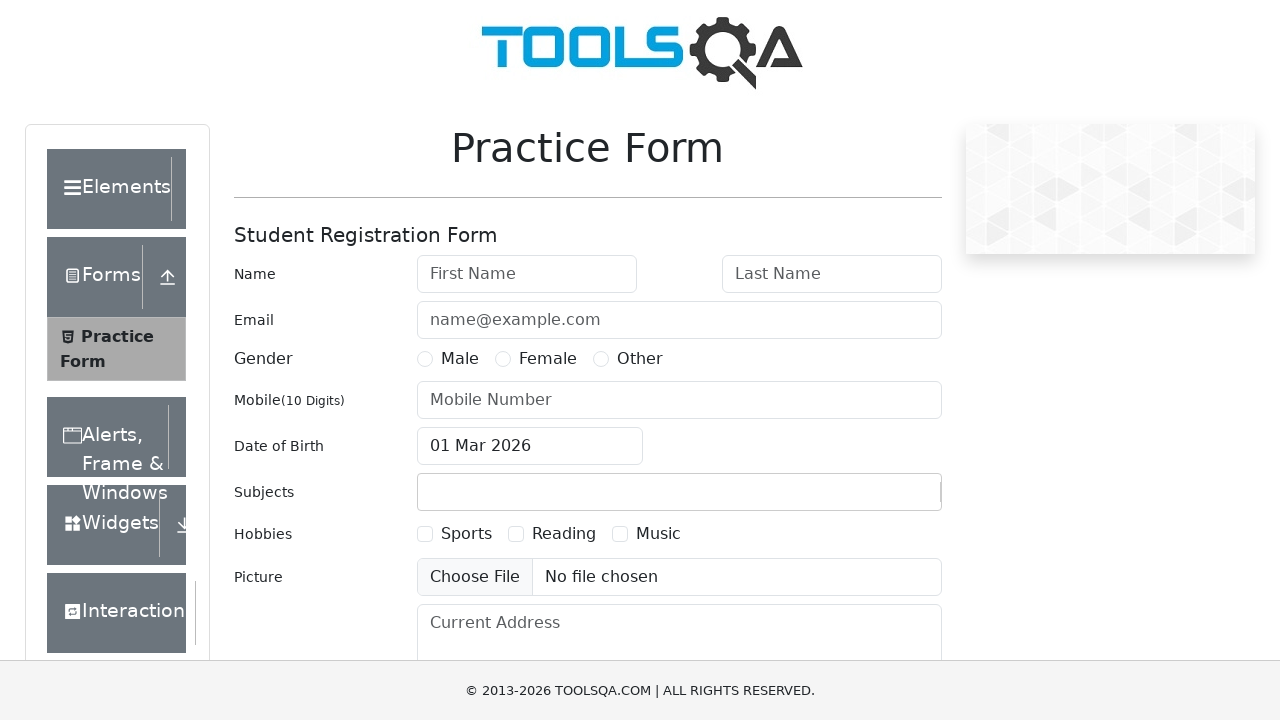

Filled first name field with 'John' on #firstName
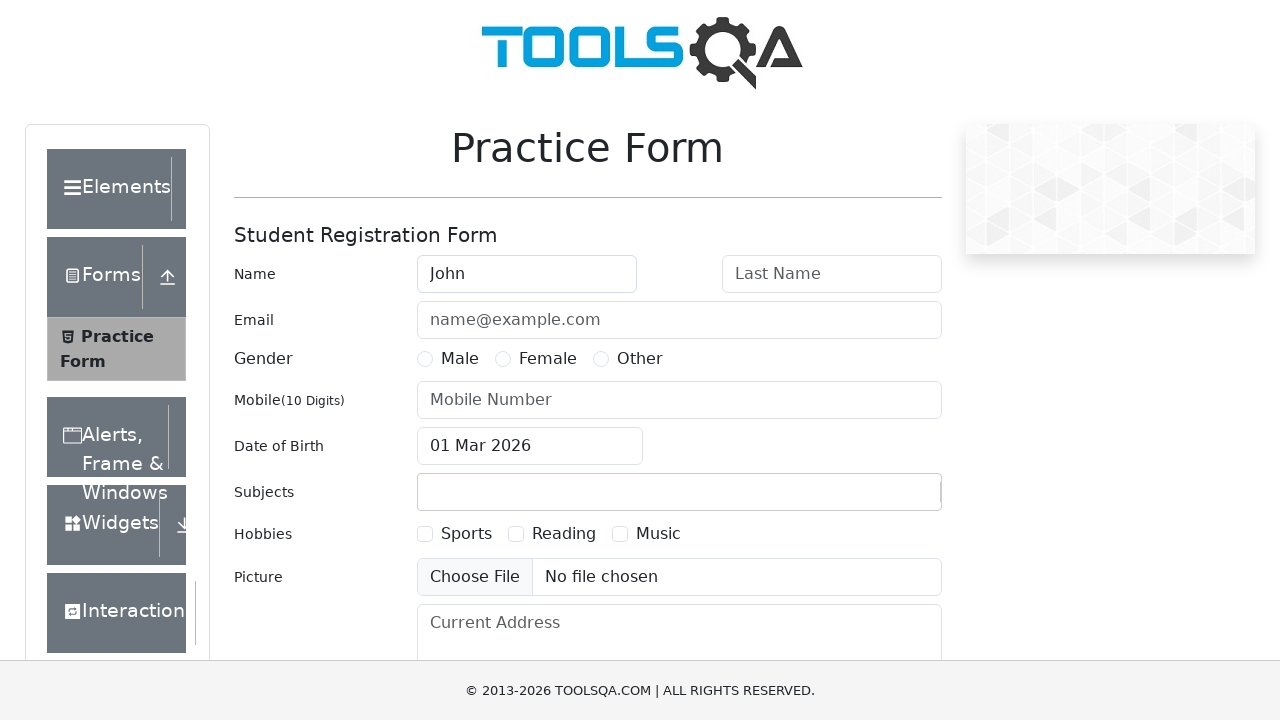

Filled last name field with 'Doe' on #lastName
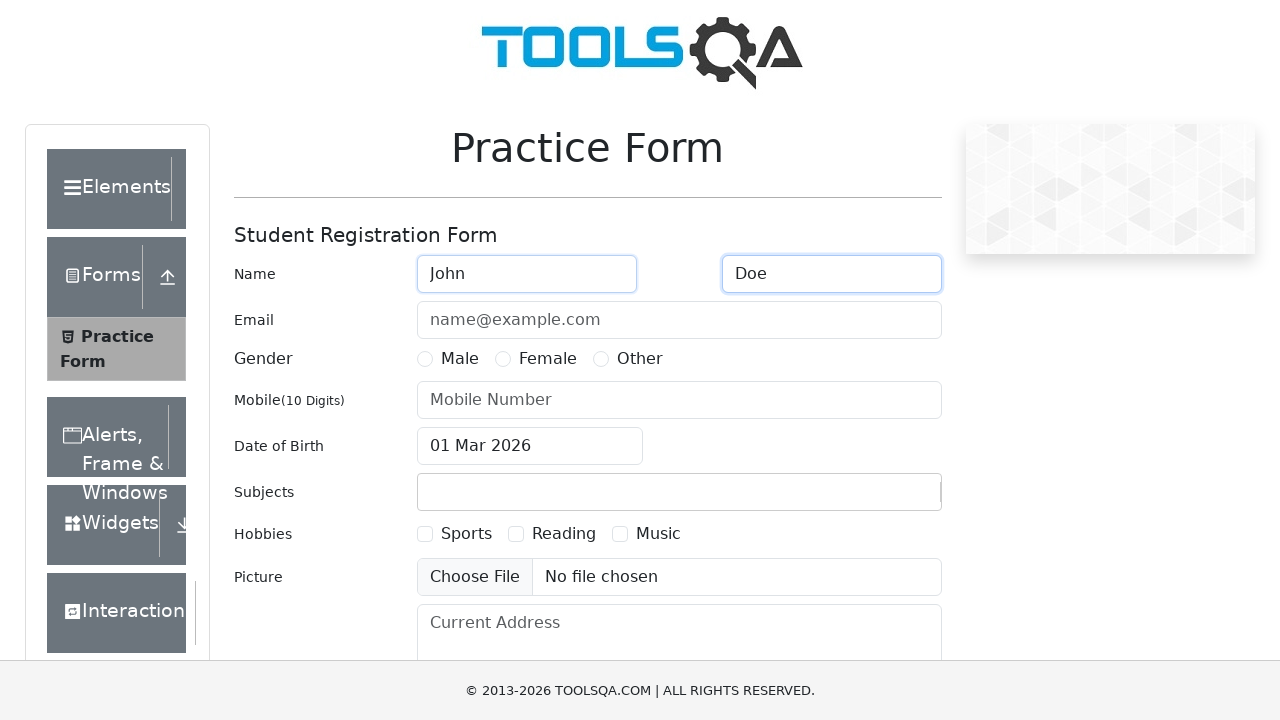

Filled email field with 'john.doe@example.com' on #userEmail
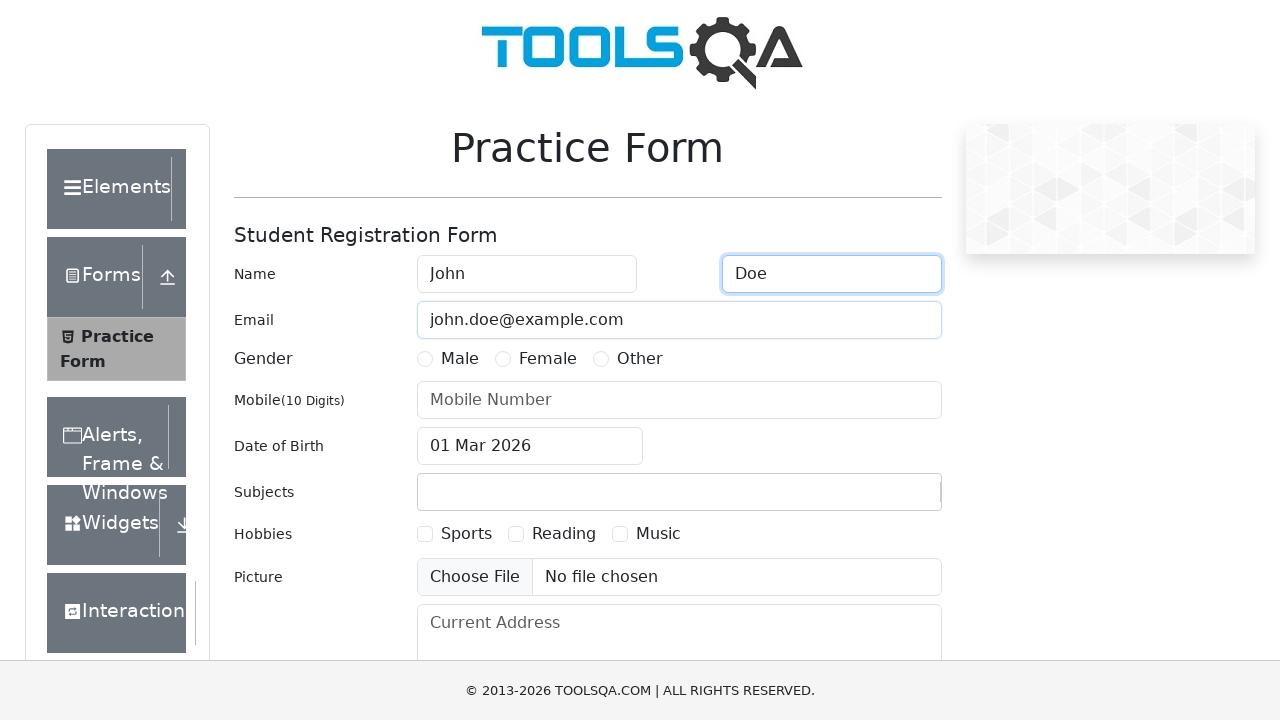

Selected Male gender option at (460, 359) on xpath=//label[contains(text(),'Male')]
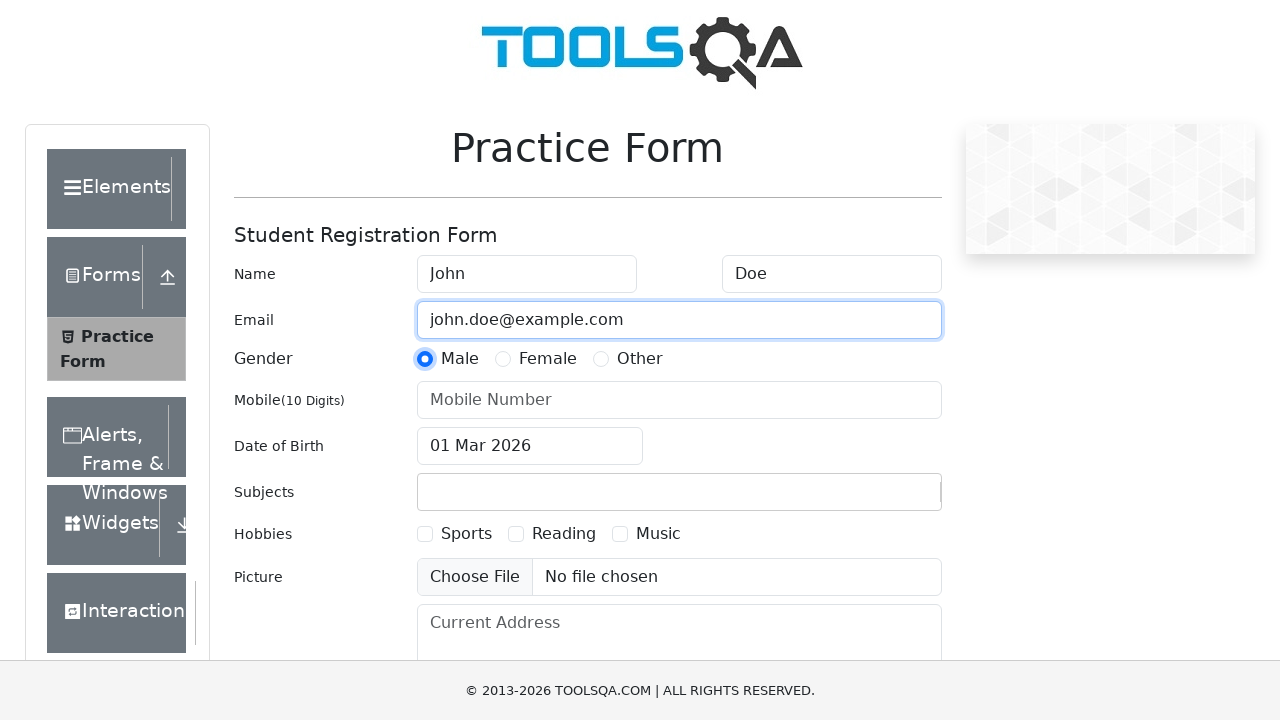

Filled mobile number field with '1234567890' on #userNumber
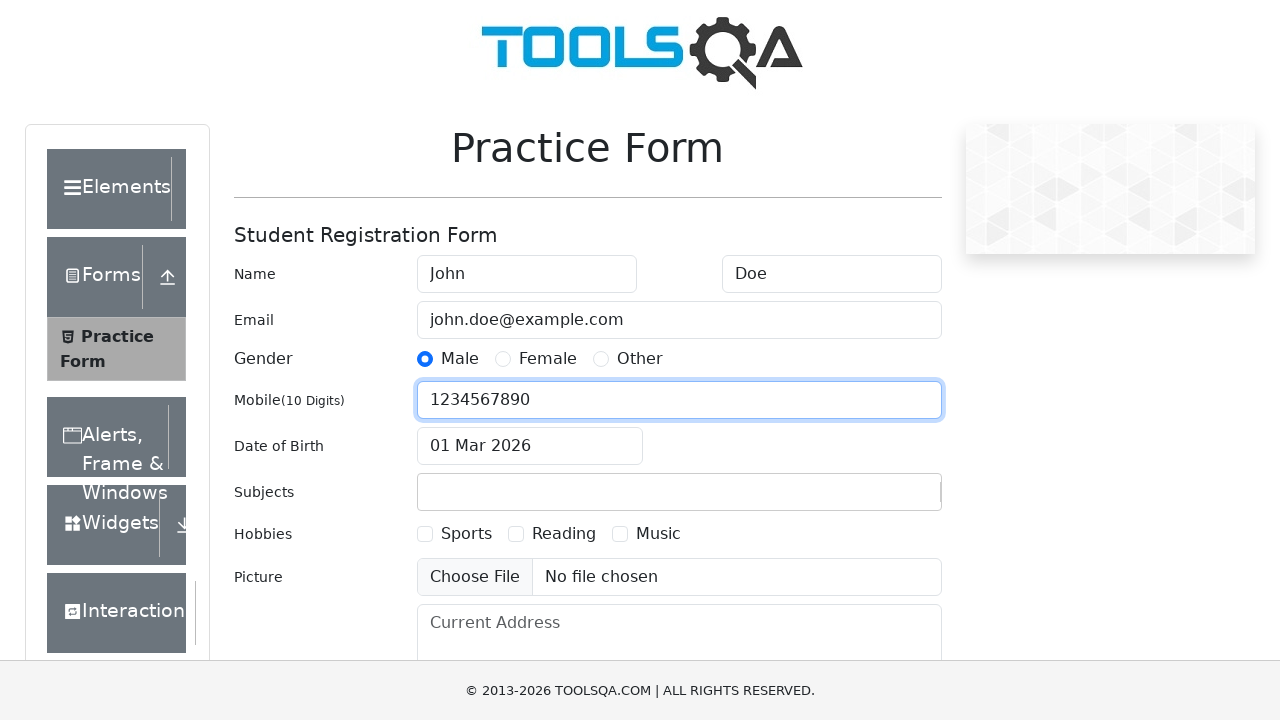

Filled current address field with 'Vysokoskolska 253, Kosice 040 01' on #currentAddress
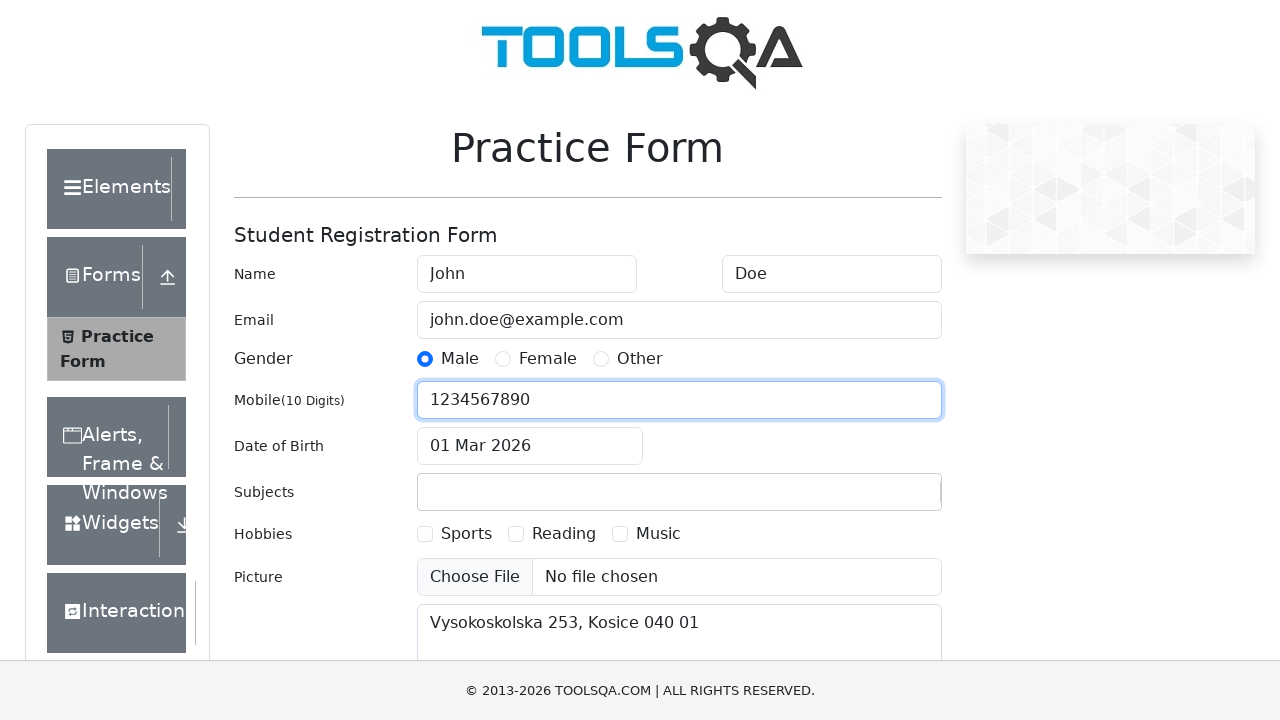

Selected Sports hobby checkbox at (466, 534) on xpath=//label[contains(text(),'Sports')]
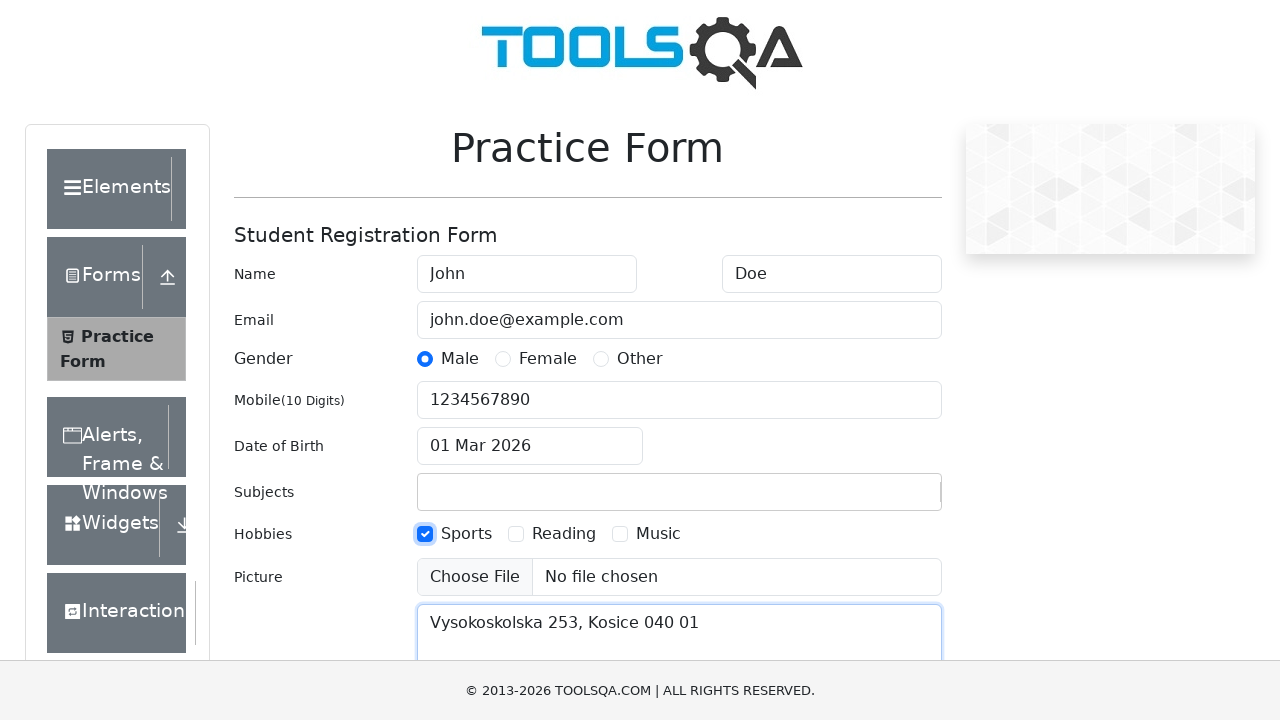

Clicked date of birth input field at (530, 446) on #dateOfBirthInput
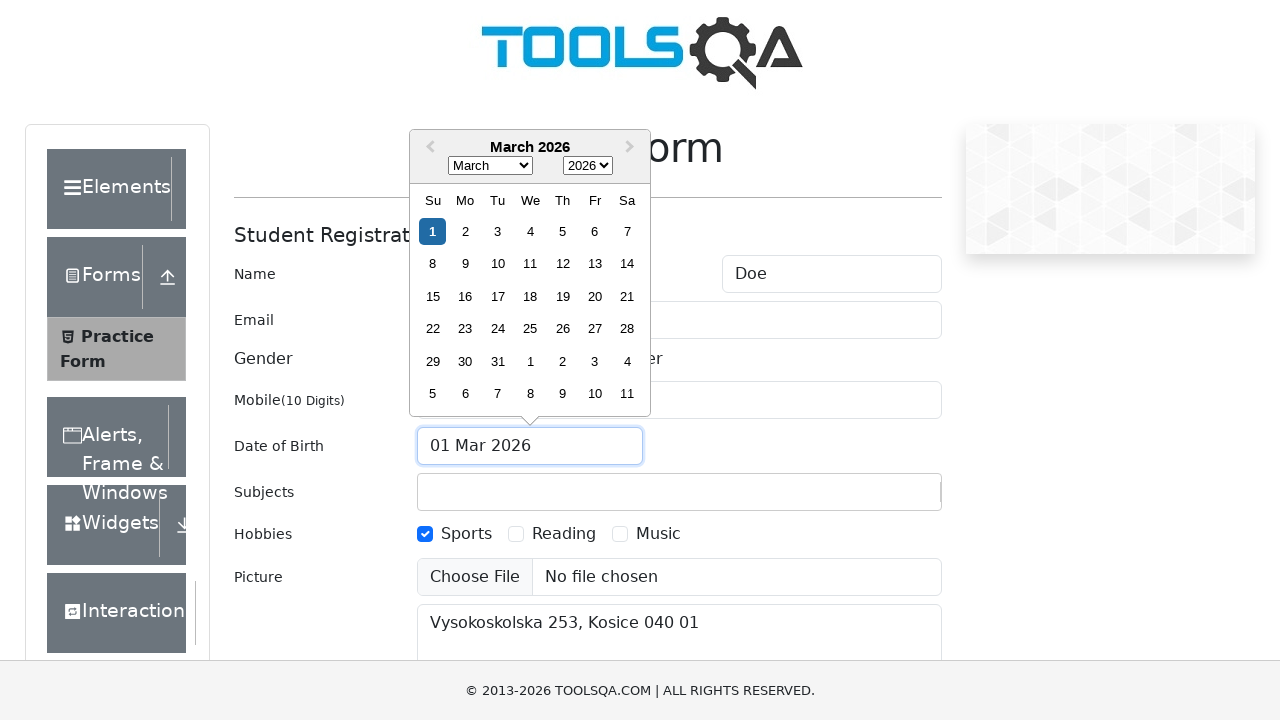

Filled date of birth with '01 Jan 2000' on #dateOfBirthInput
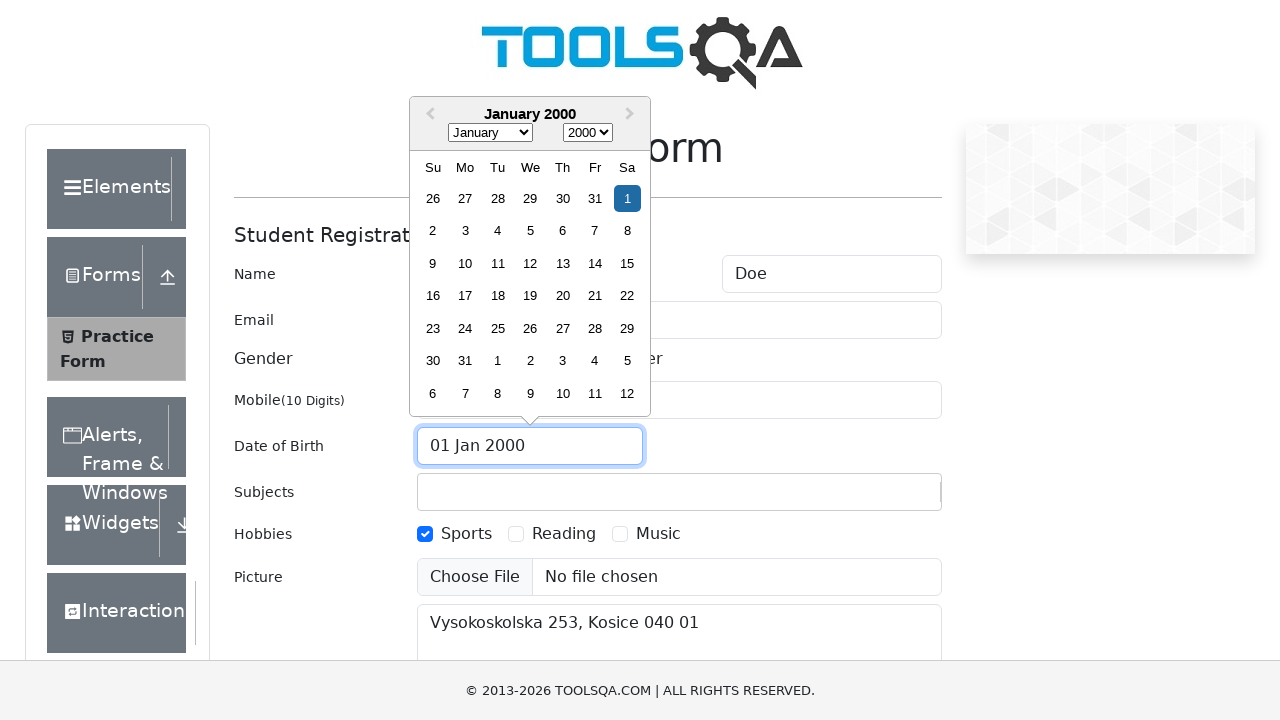

Pressed Enter to confirm date of birth entry on #dateOfBirthInput
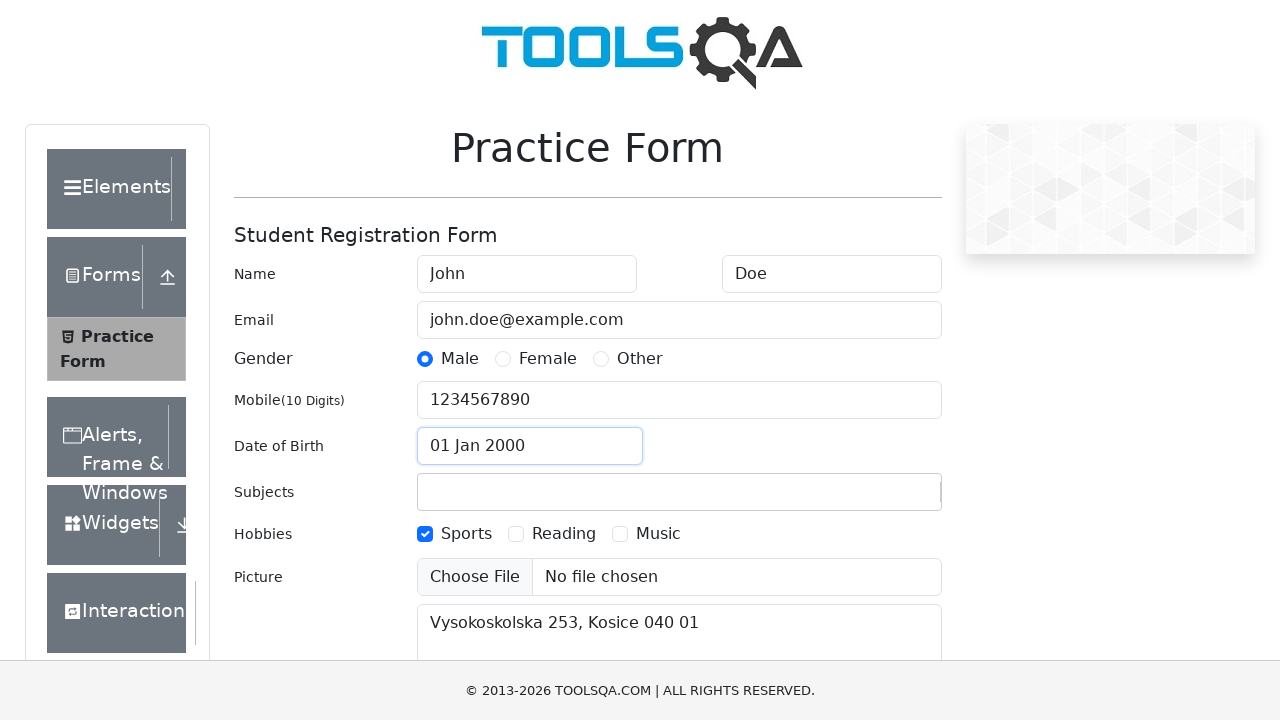

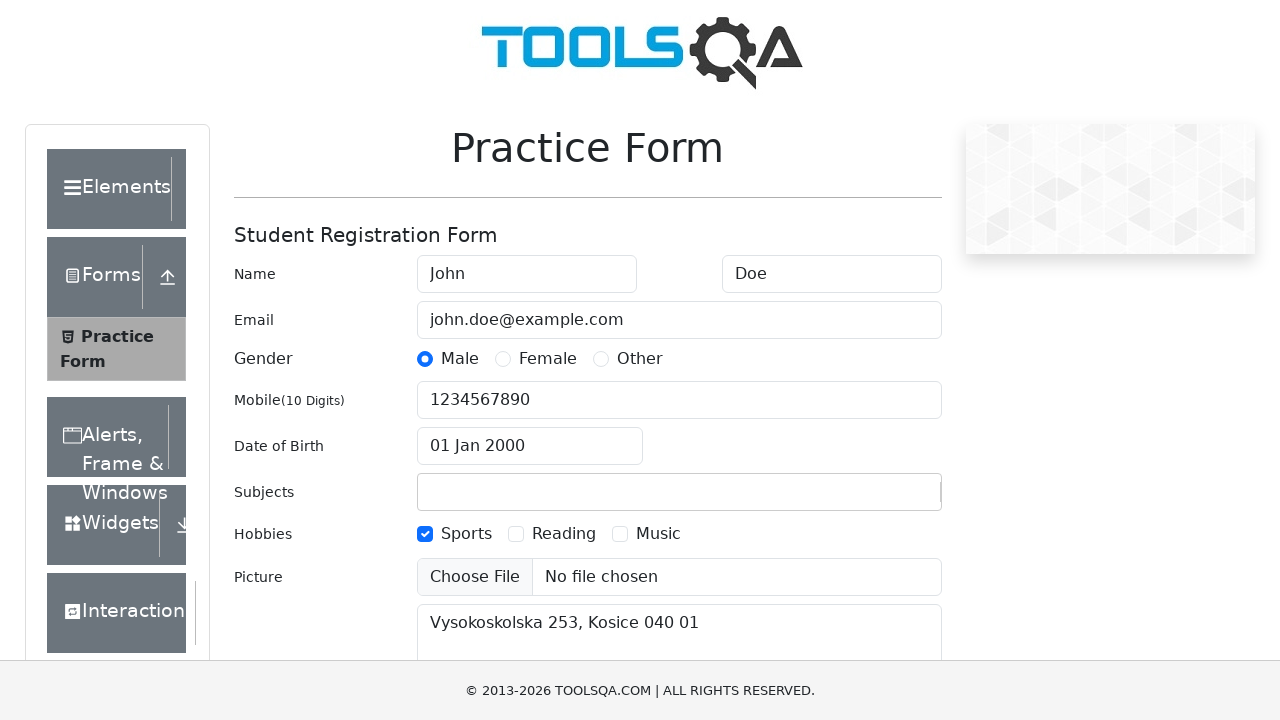